Tests marking all todo items as completed using the toggle-all checkbox

Starting URL: https://demo.playwright.dev/todomvc

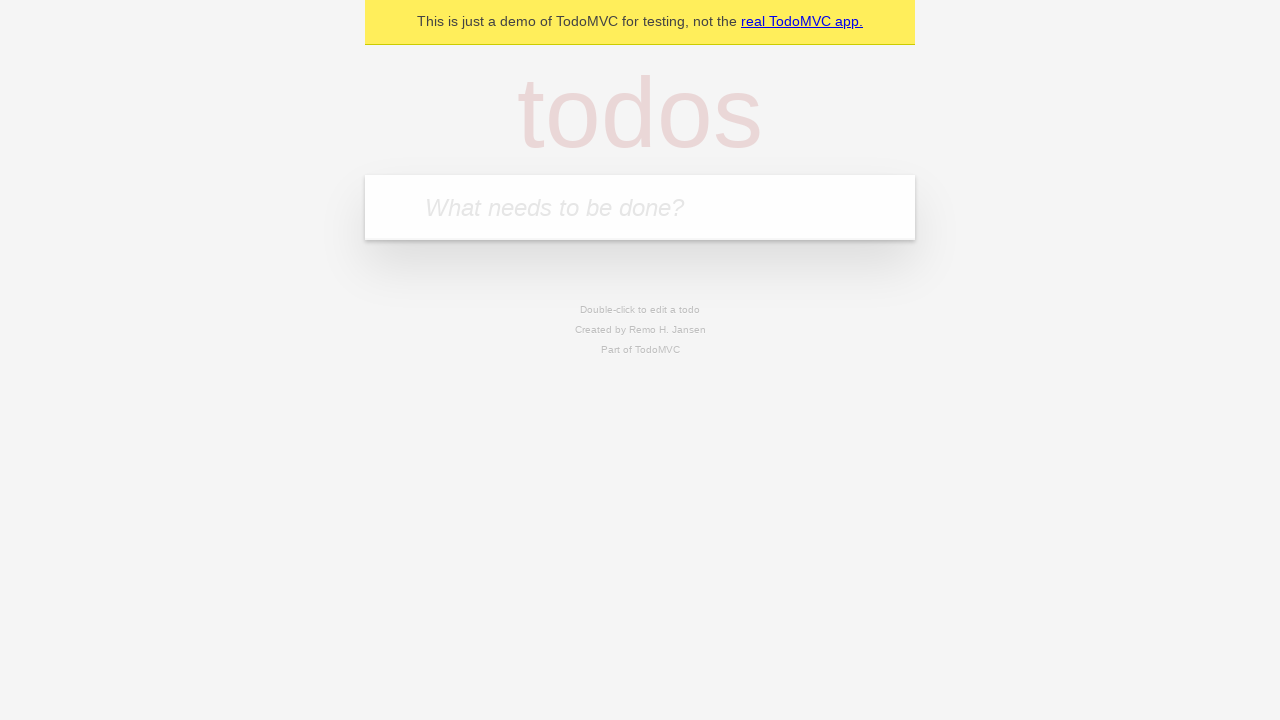

Filled new todo input with 'buy some cheese' on .new-todo
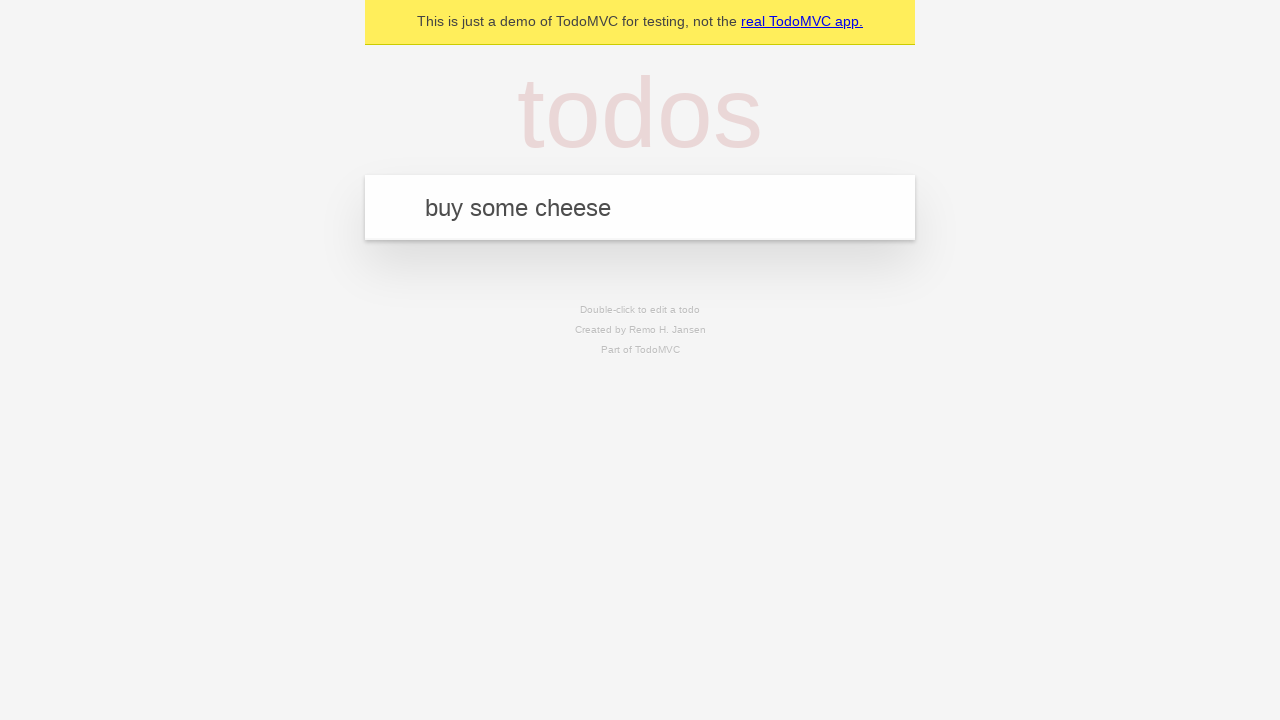

Pressed Enter to create first todo item on .new-todo
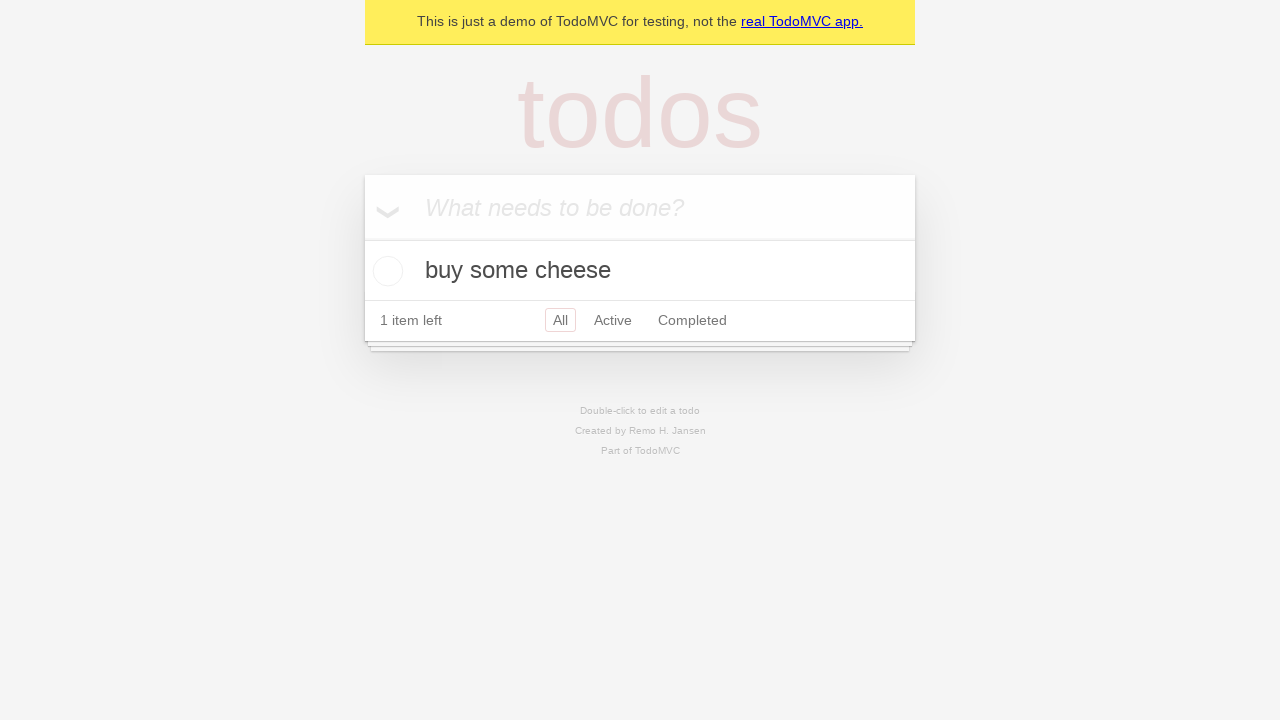

Filled new todo input with 'feed the cat' on .new-todo
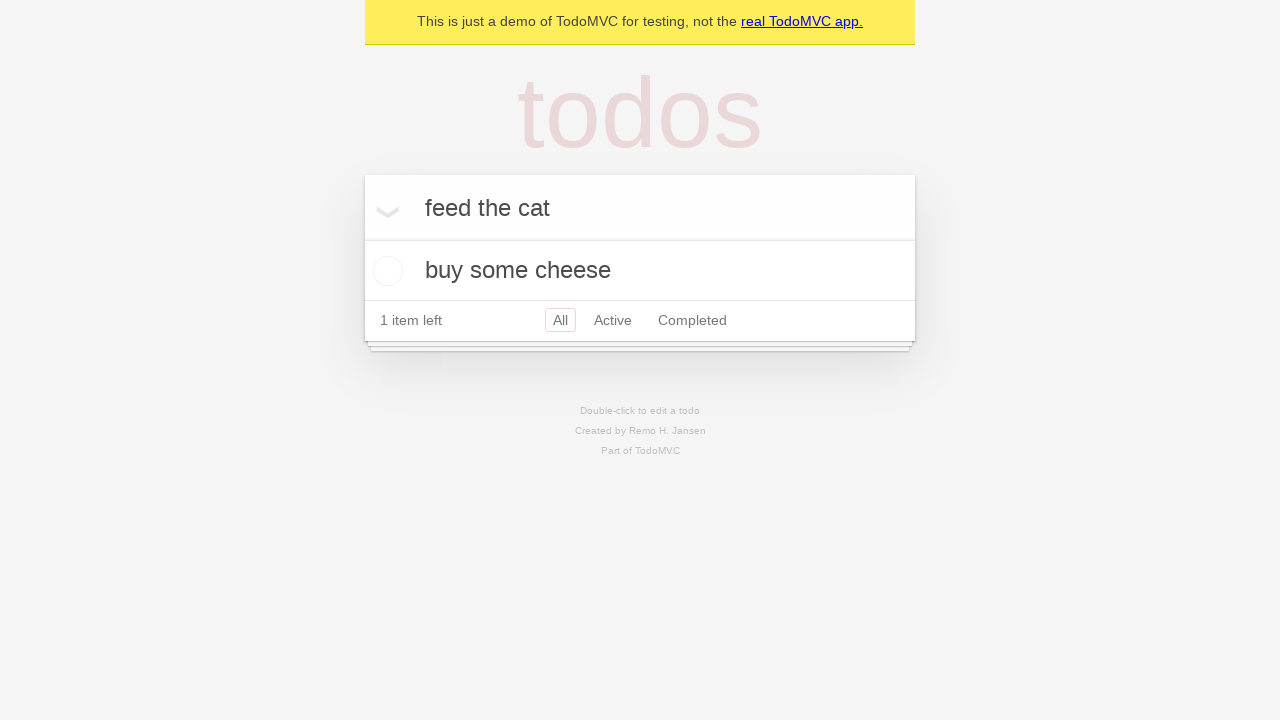

Pressed Enter to create second todo item on .new-todo
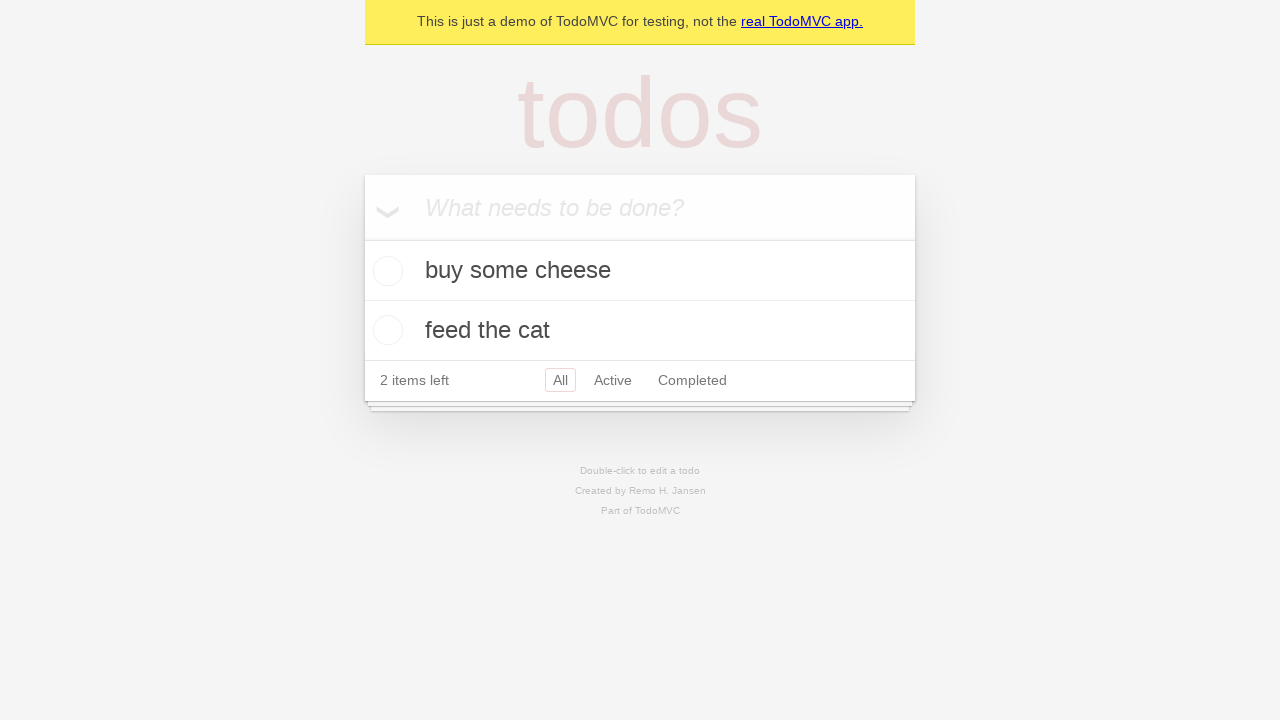

Filled new todo input with 'book a doctors appointment' on .new-todo
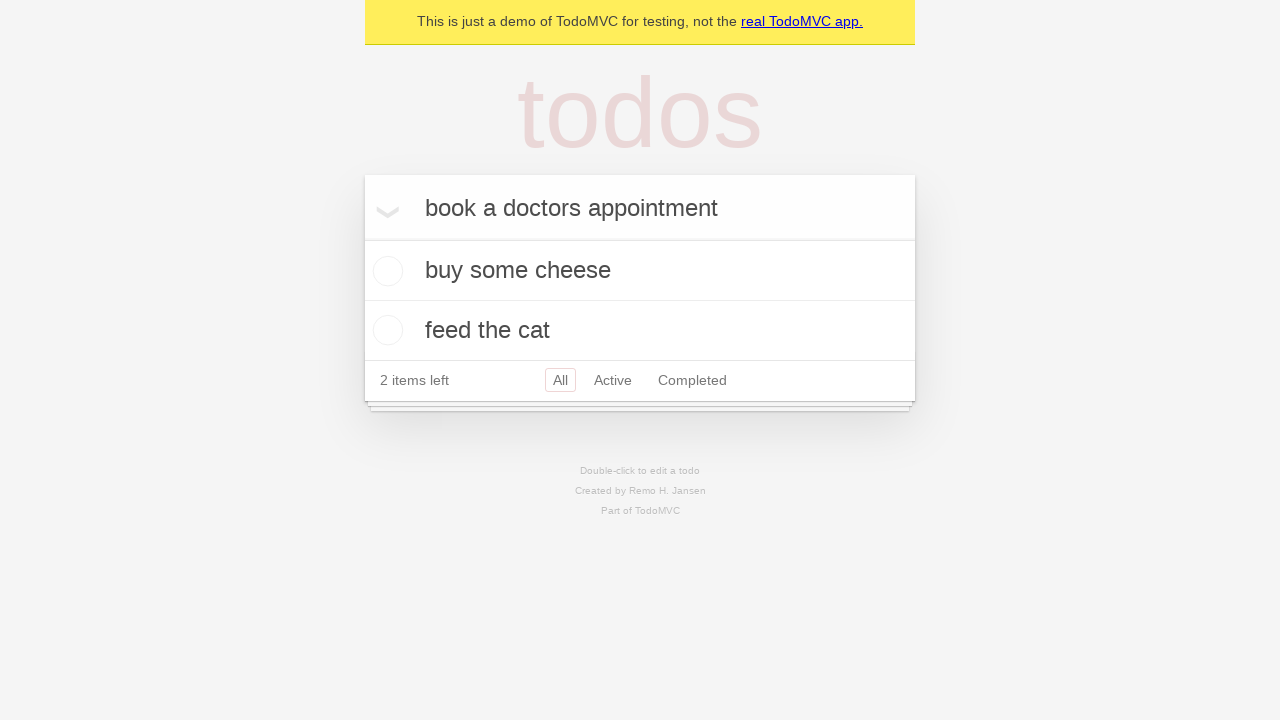

Pressed Enter to create third todo item on .new-todo
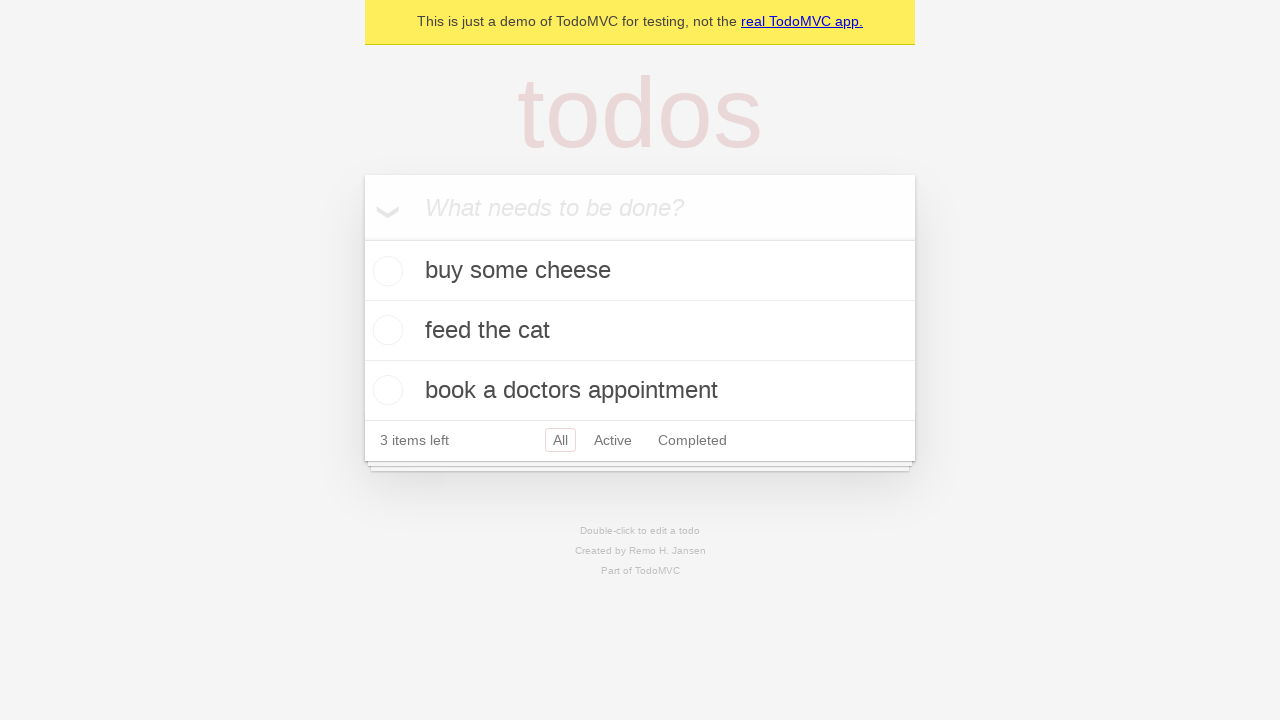

Clicked toggle-all checkbox to mark all items as completed at (362, 238) on .toggle-all
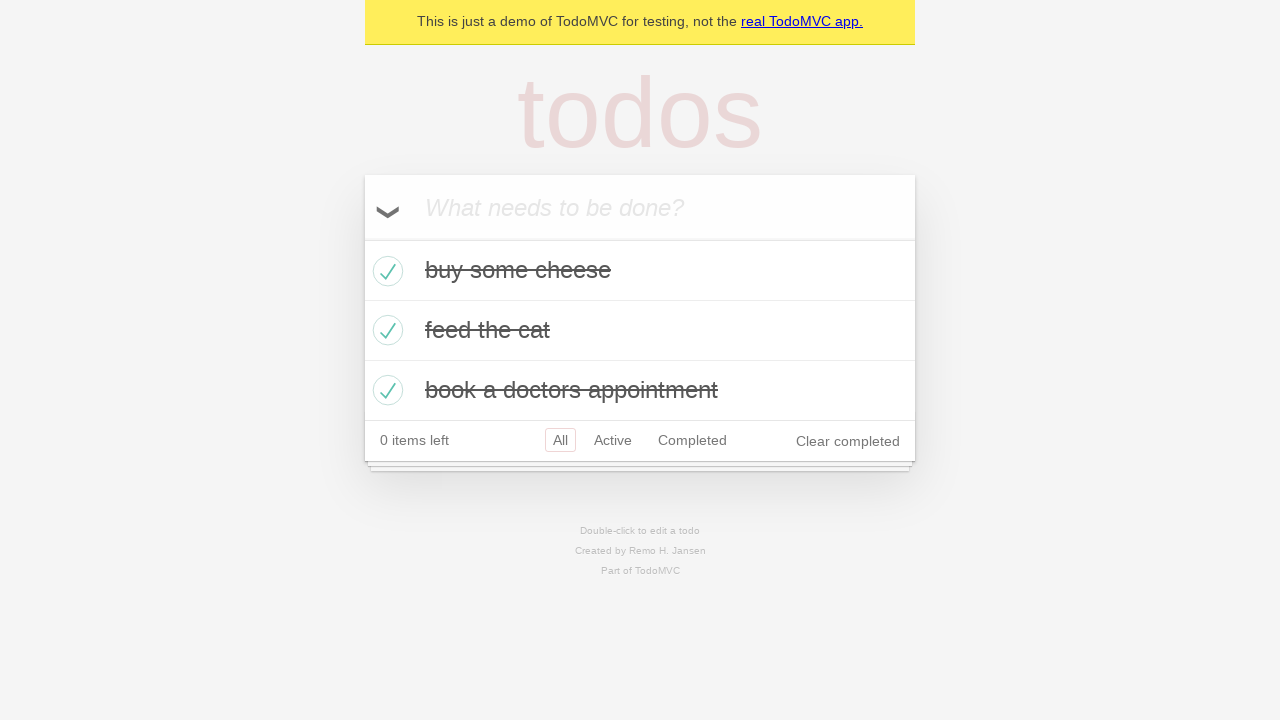

Waited for all todo items to show completed state
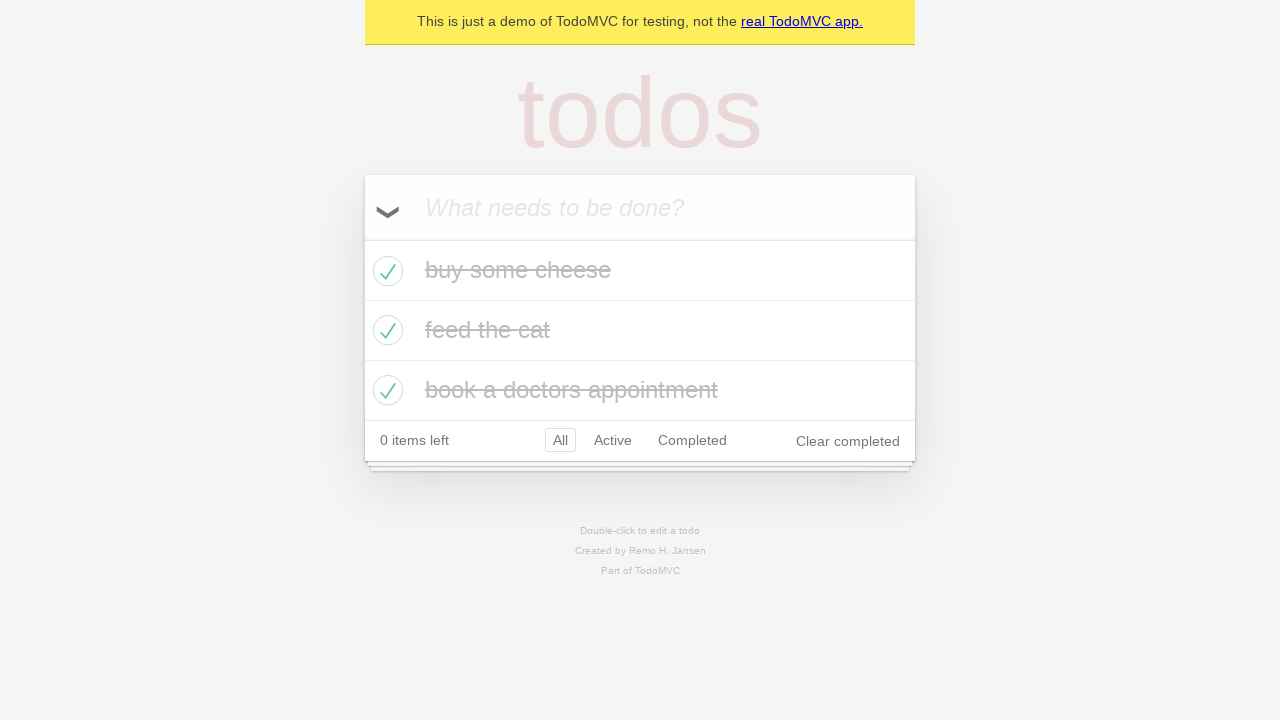

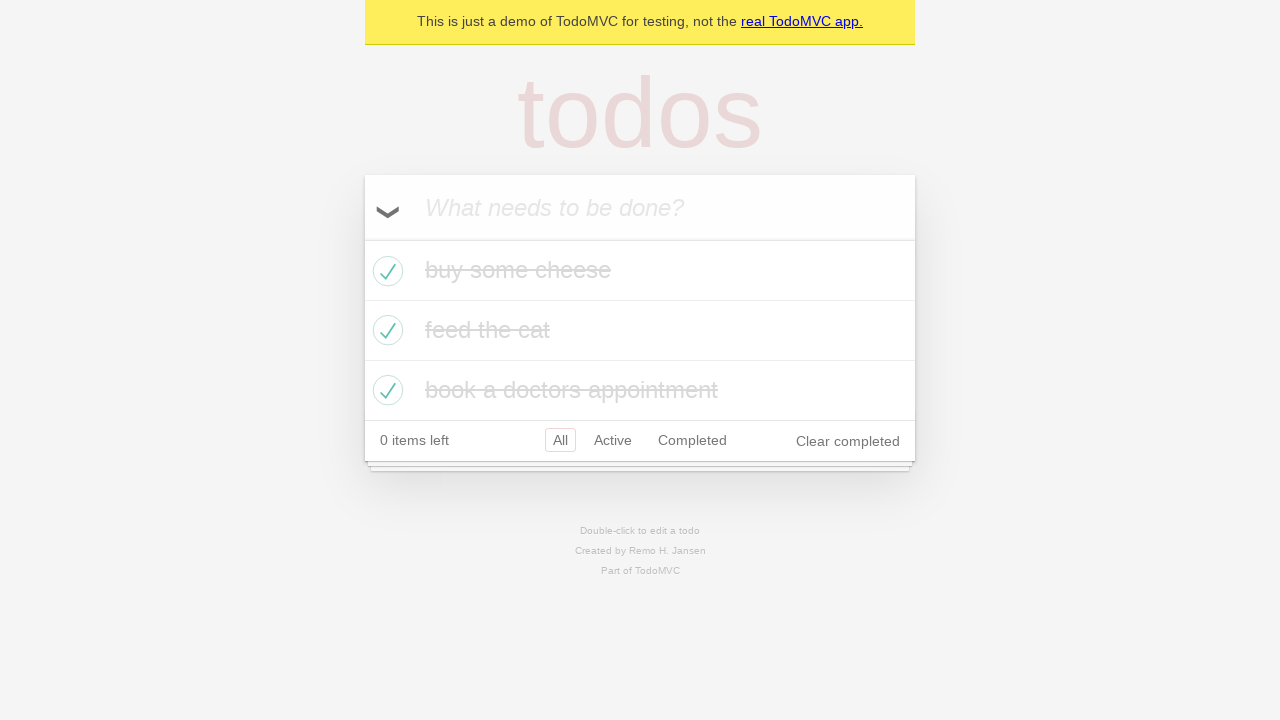